Tests file upload functionality by uploading a test file and verifying the uploaded file path is displayed.

Starting URL: https://demoqa.com/upload-download

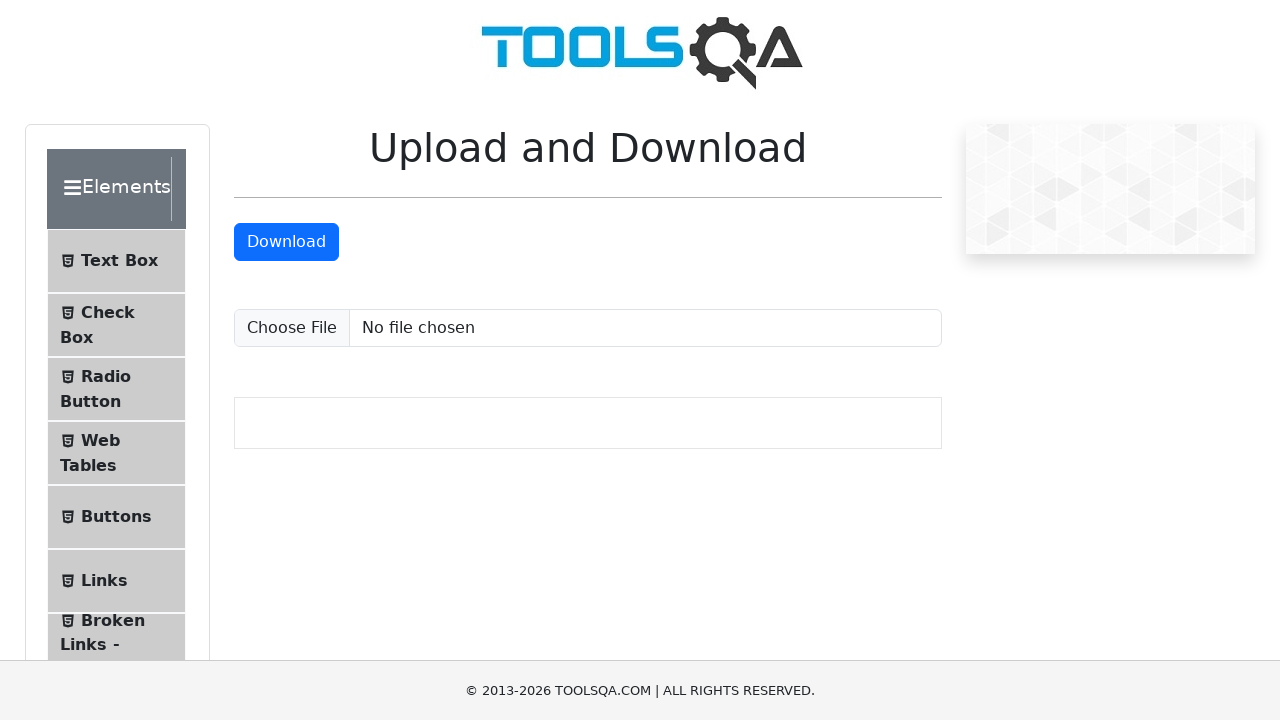

Created temporary test file for upload at /tmp/test_upload.txt
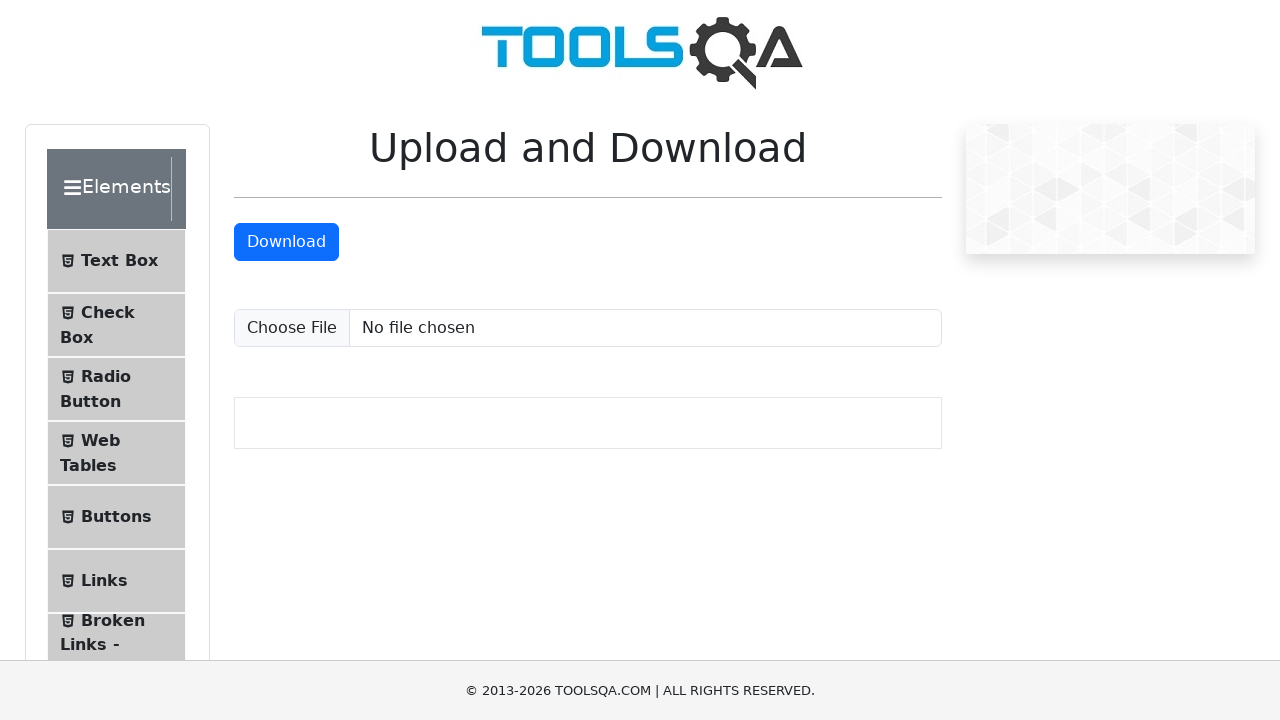

Uploaded test file using file input element
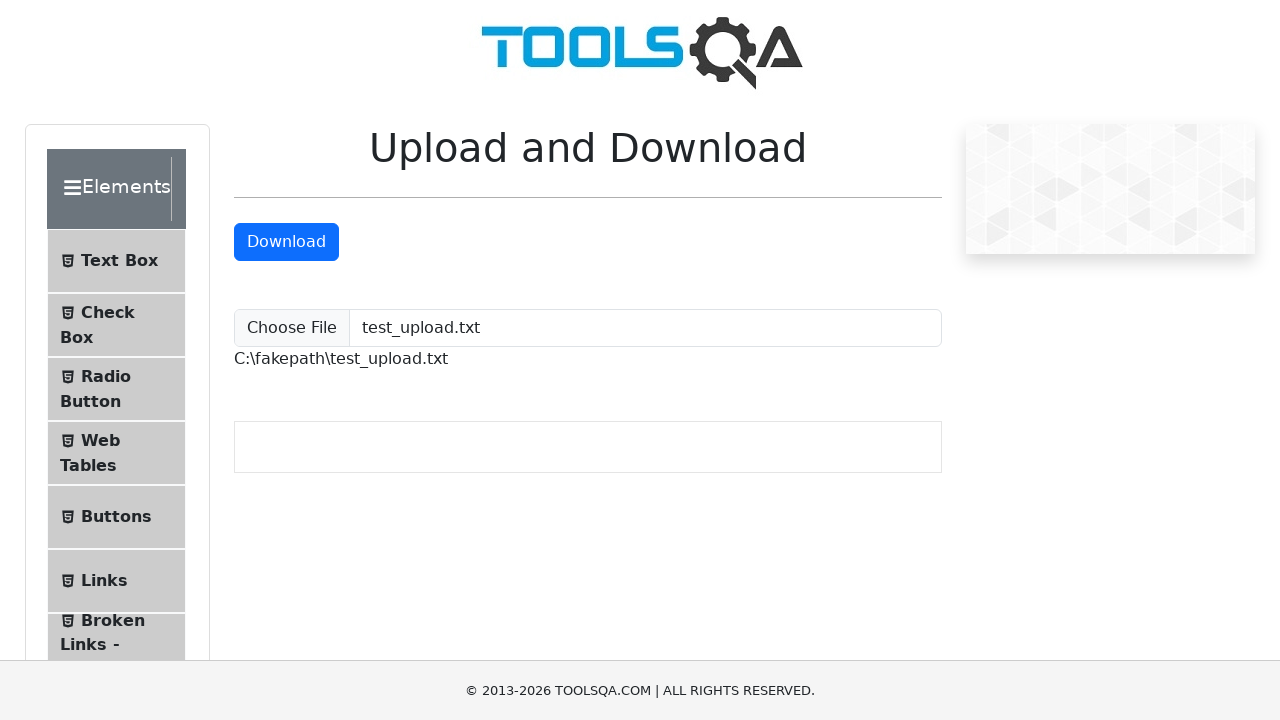

Upload result path element became visible
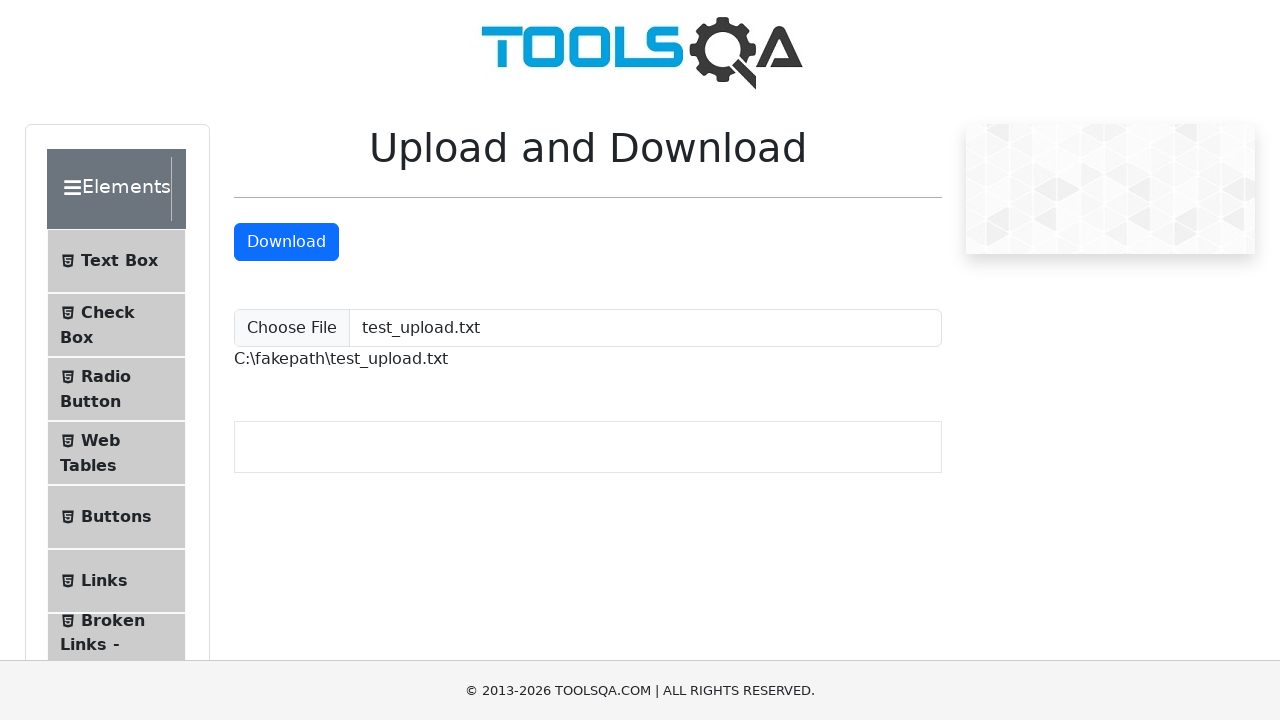

Removed temporary test file from system
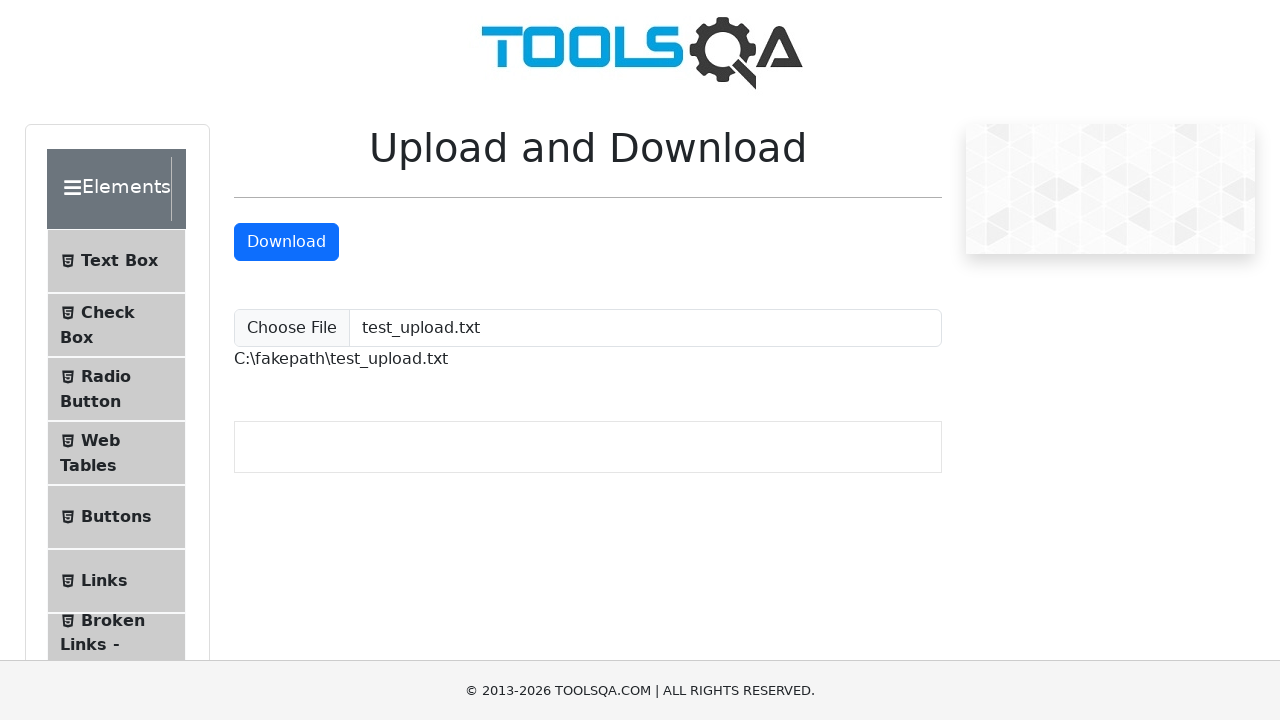

Download button is visible and ready
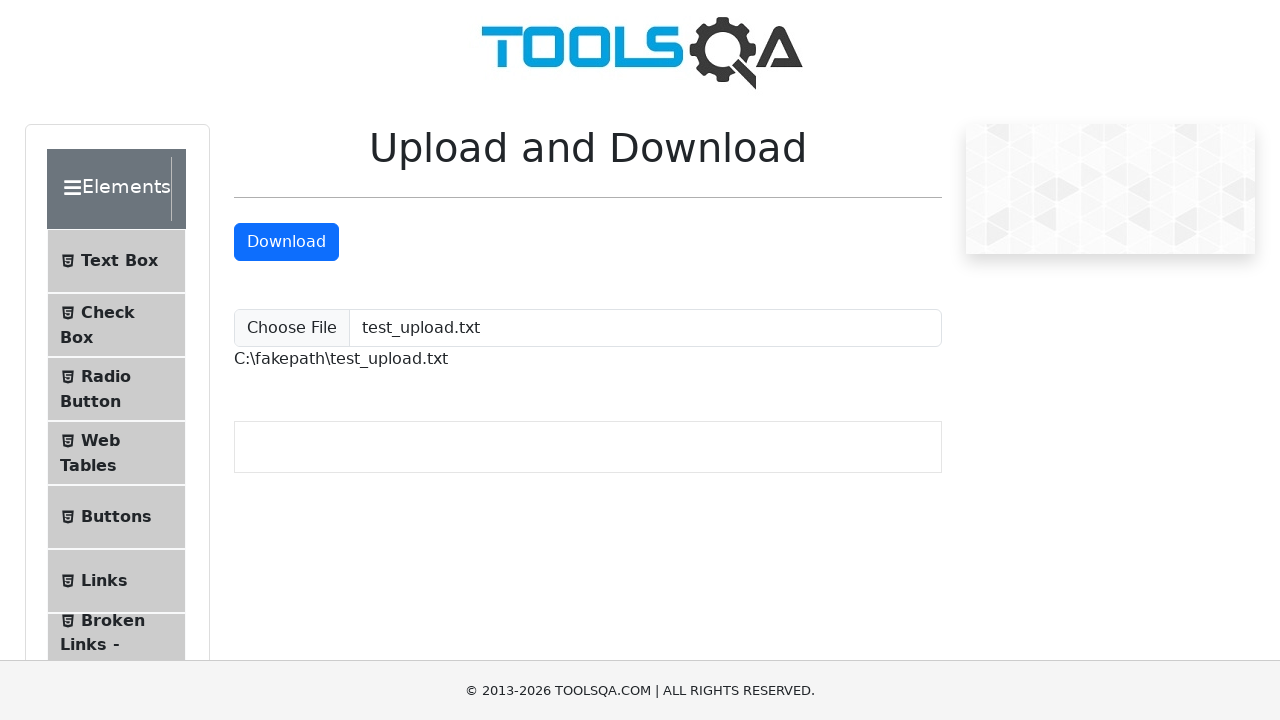

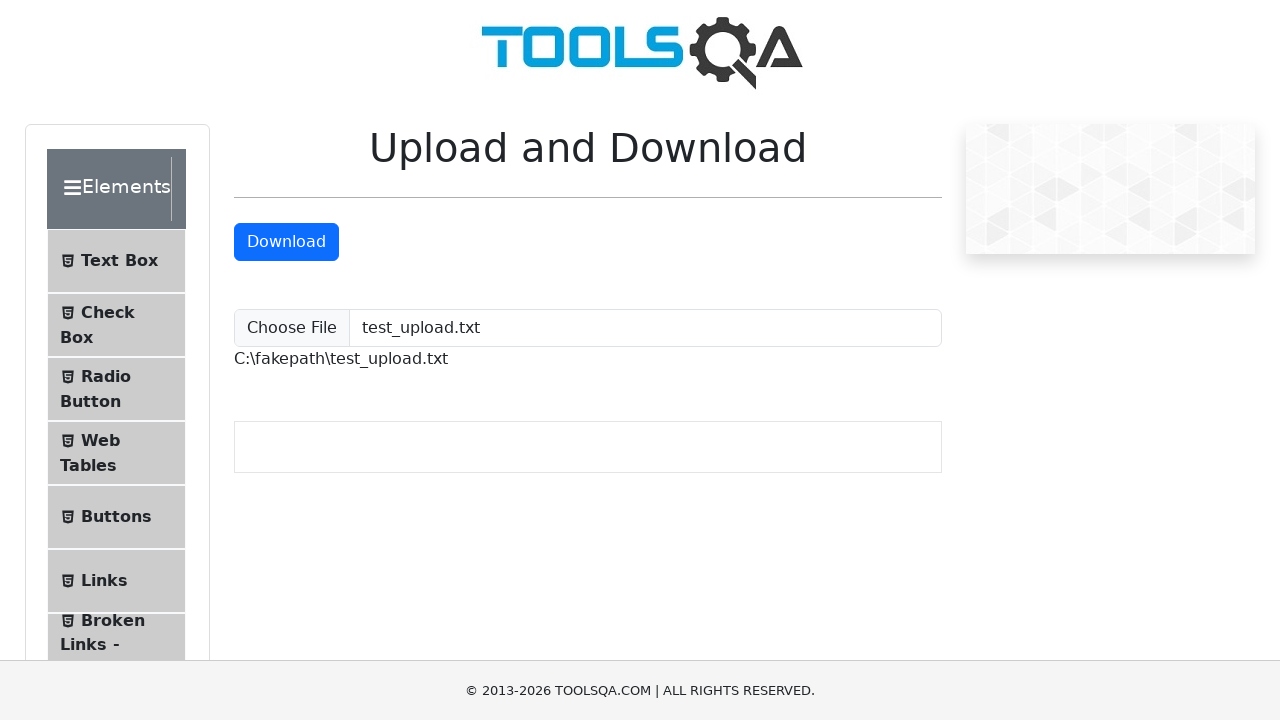